Navigates to a product store, clicks on Laptops category, selects a Sony Vaio i7 laptop, and verifies the product price is displayed correctly

Starting URL: https://www.demoblaze.com/index.html#

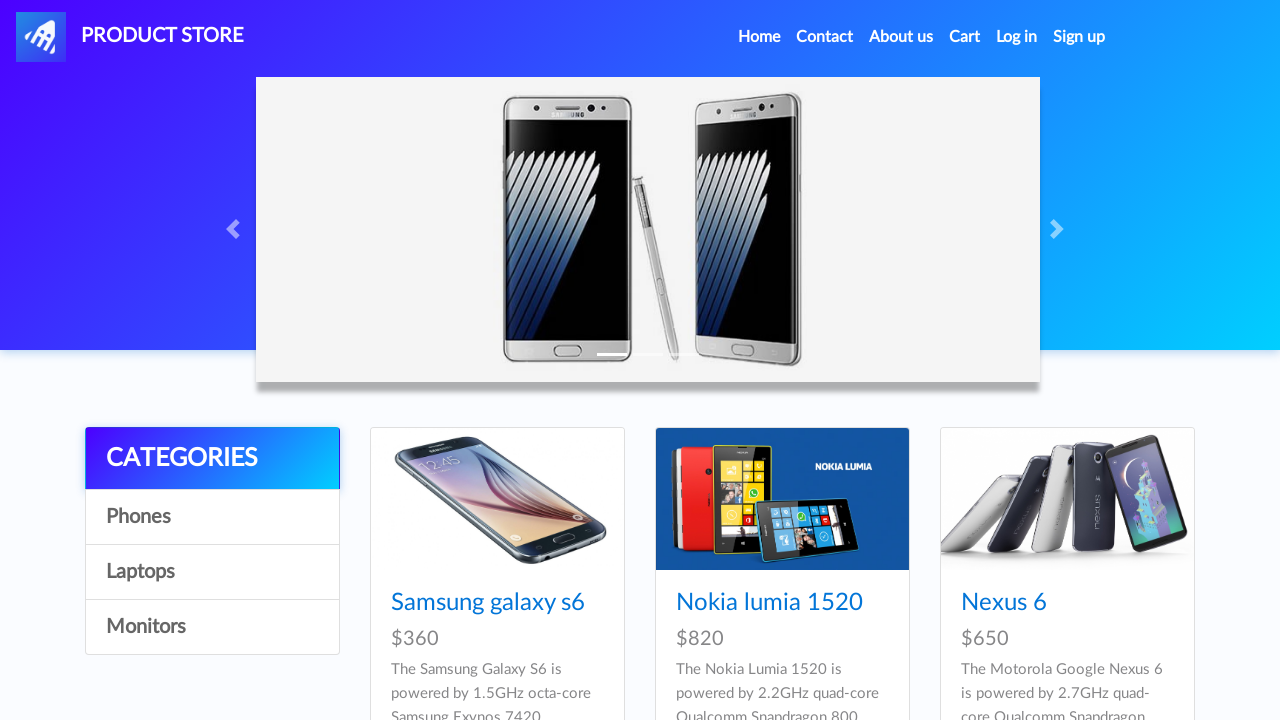

Clicked on Laptops category at (212, 572) on a:has-text('Laptops')
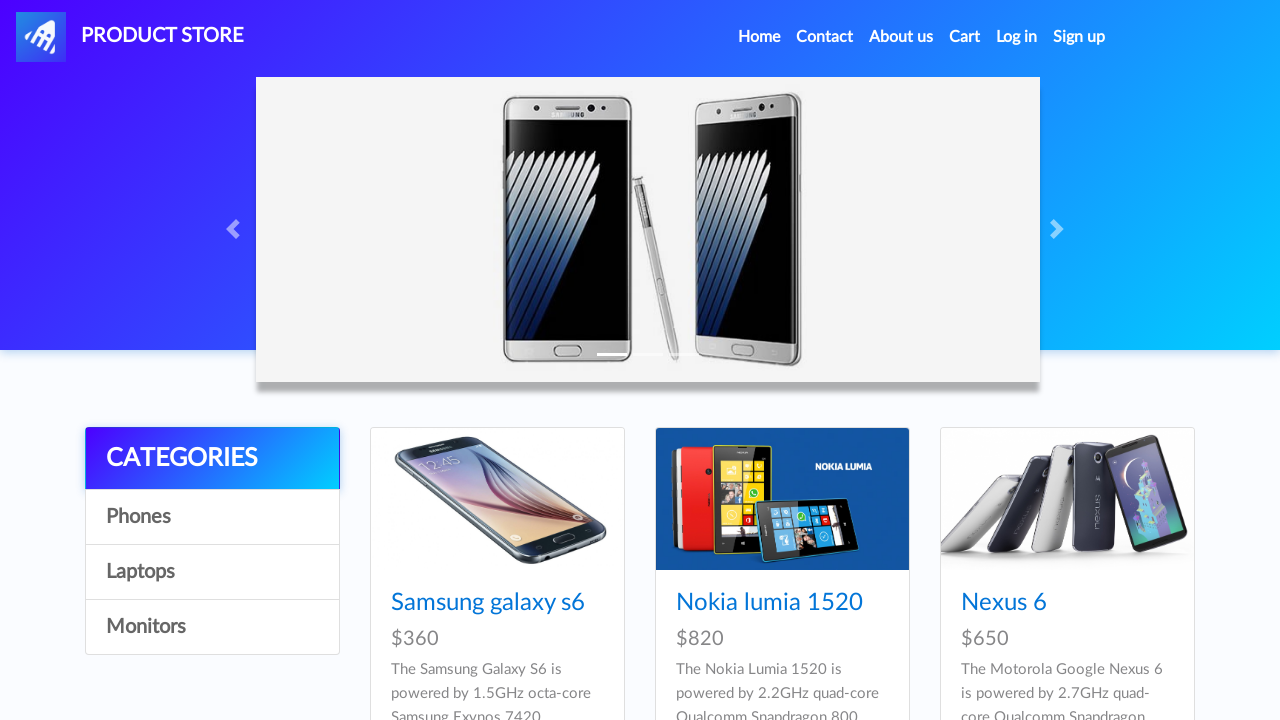

Waited for products to load
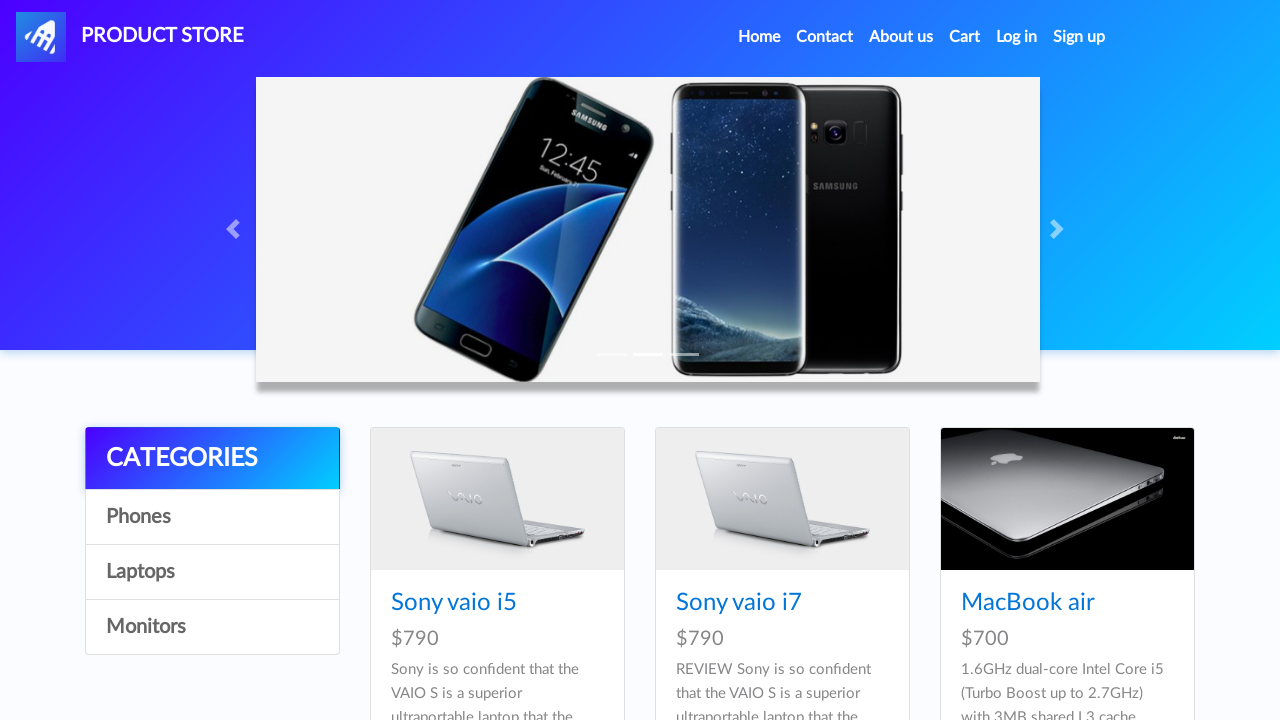

Clicked on Sony Vaio i7 laptop at (739, 603) on a:has-text('i7')
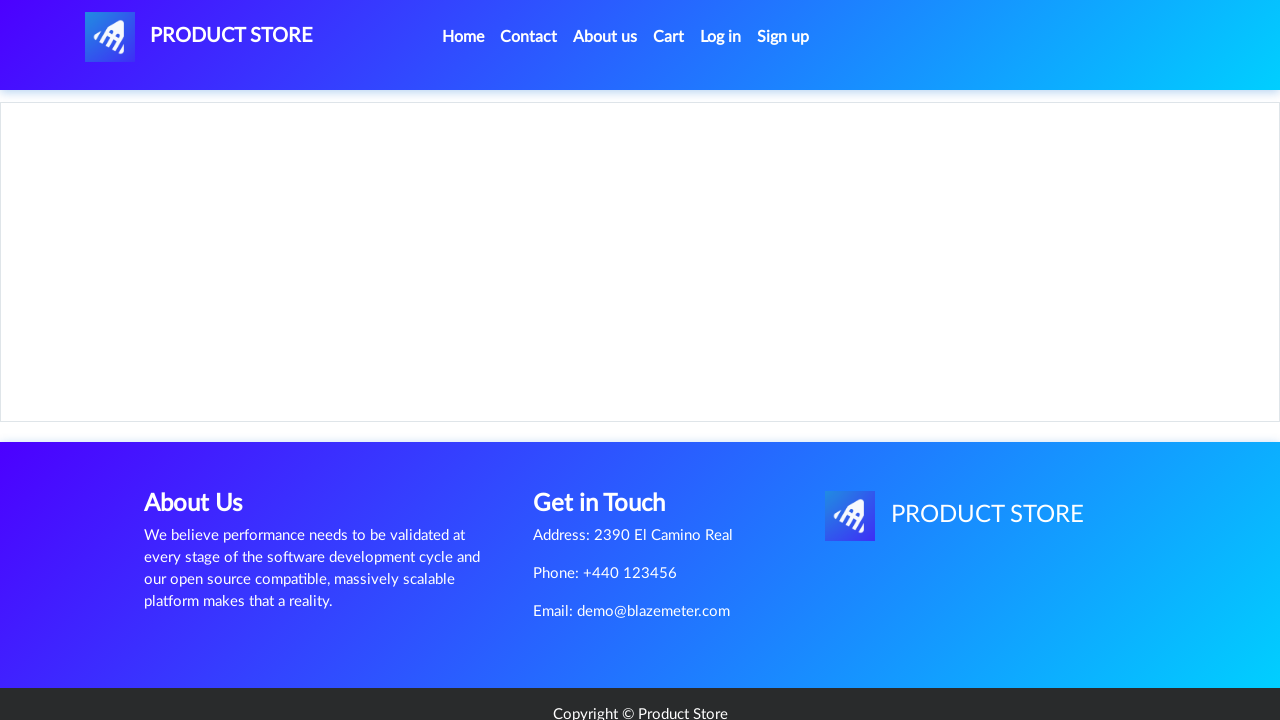

Waited for product page to load
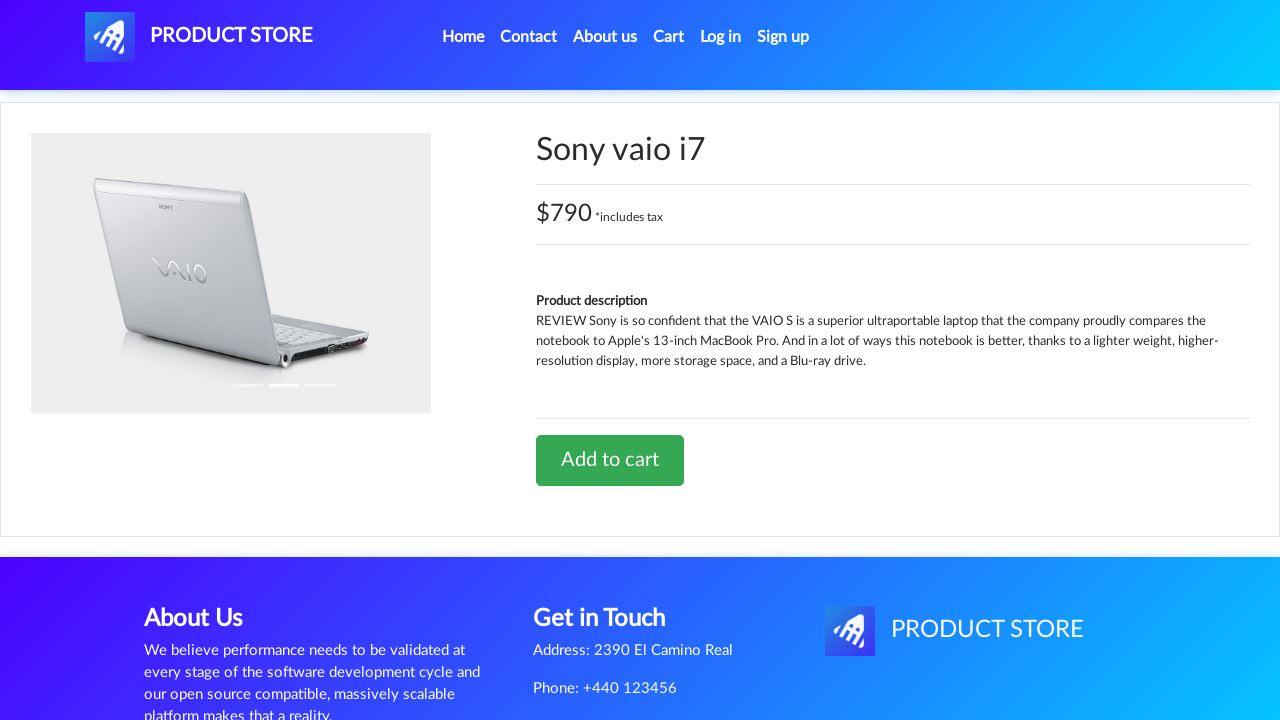

Located price element
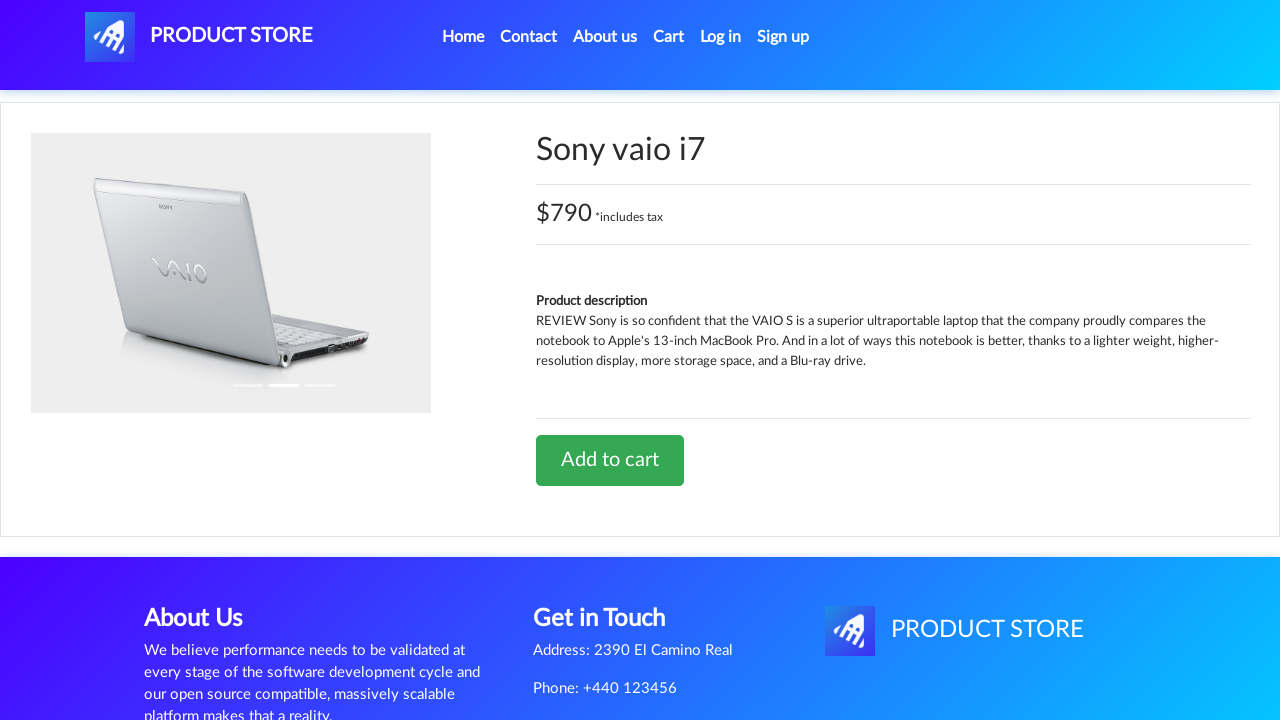

Extracted price text from element
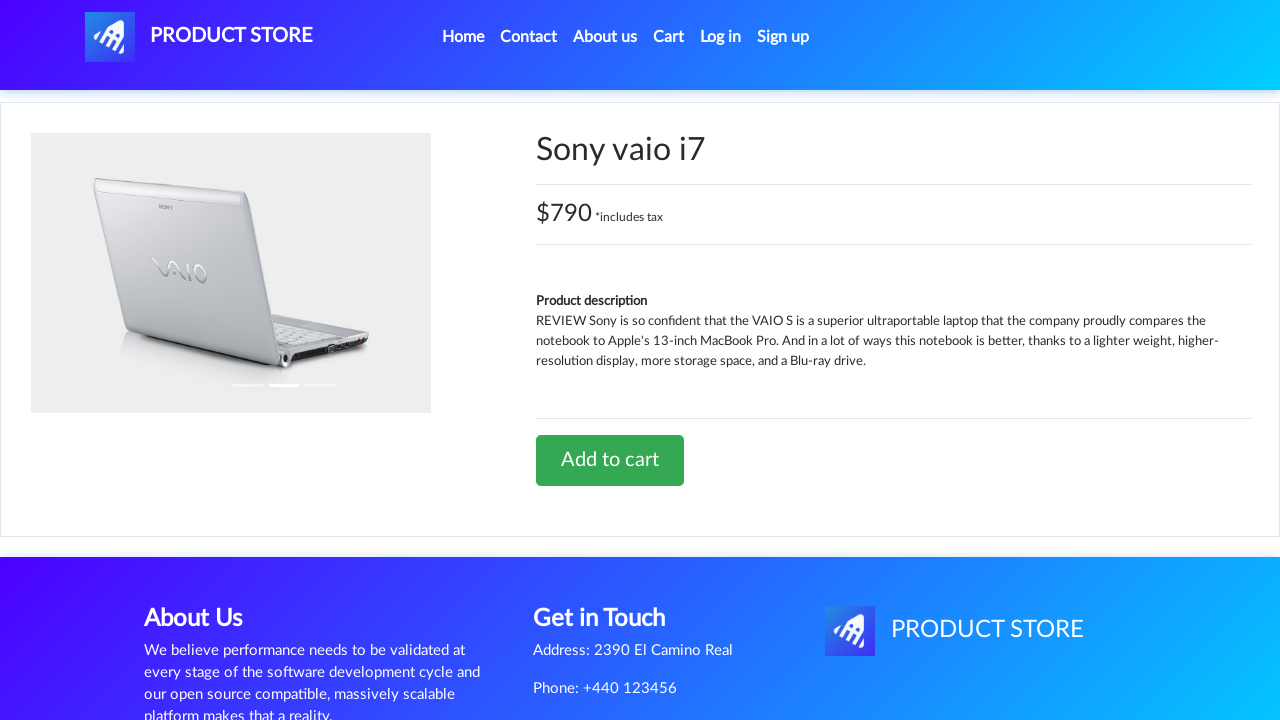

Parsed price value: $790
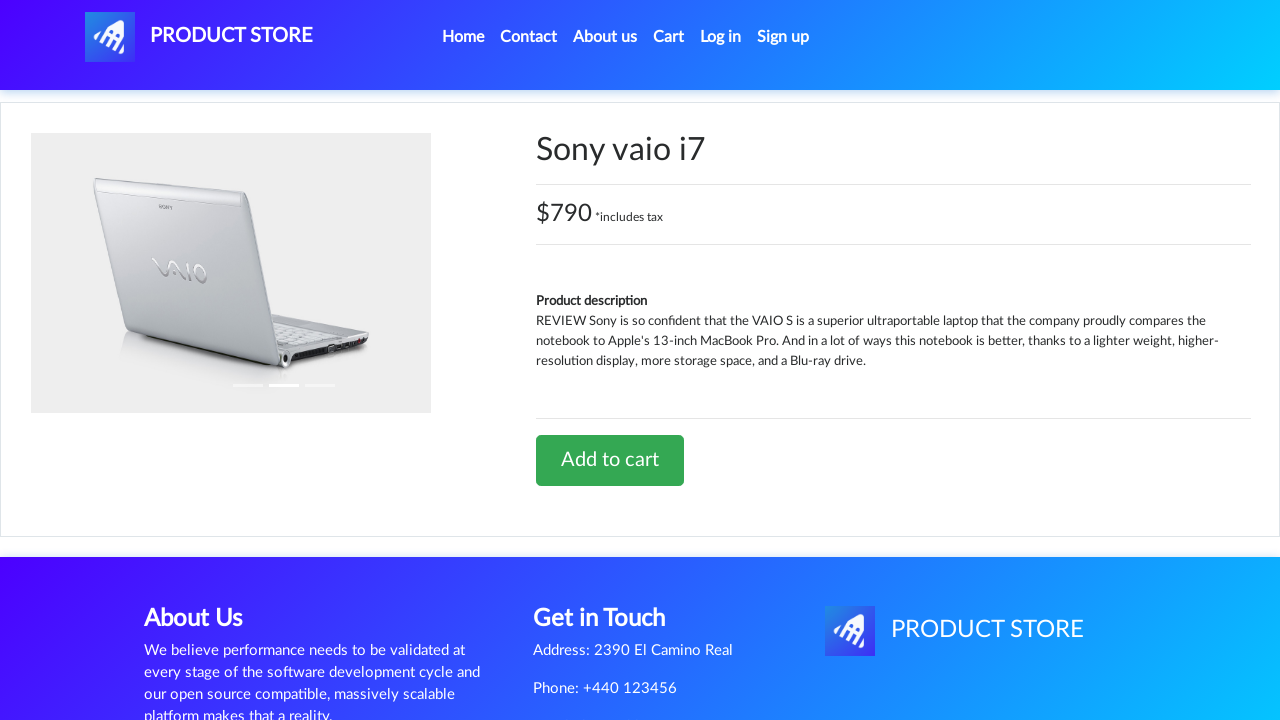

Verified product price is $790 as expected
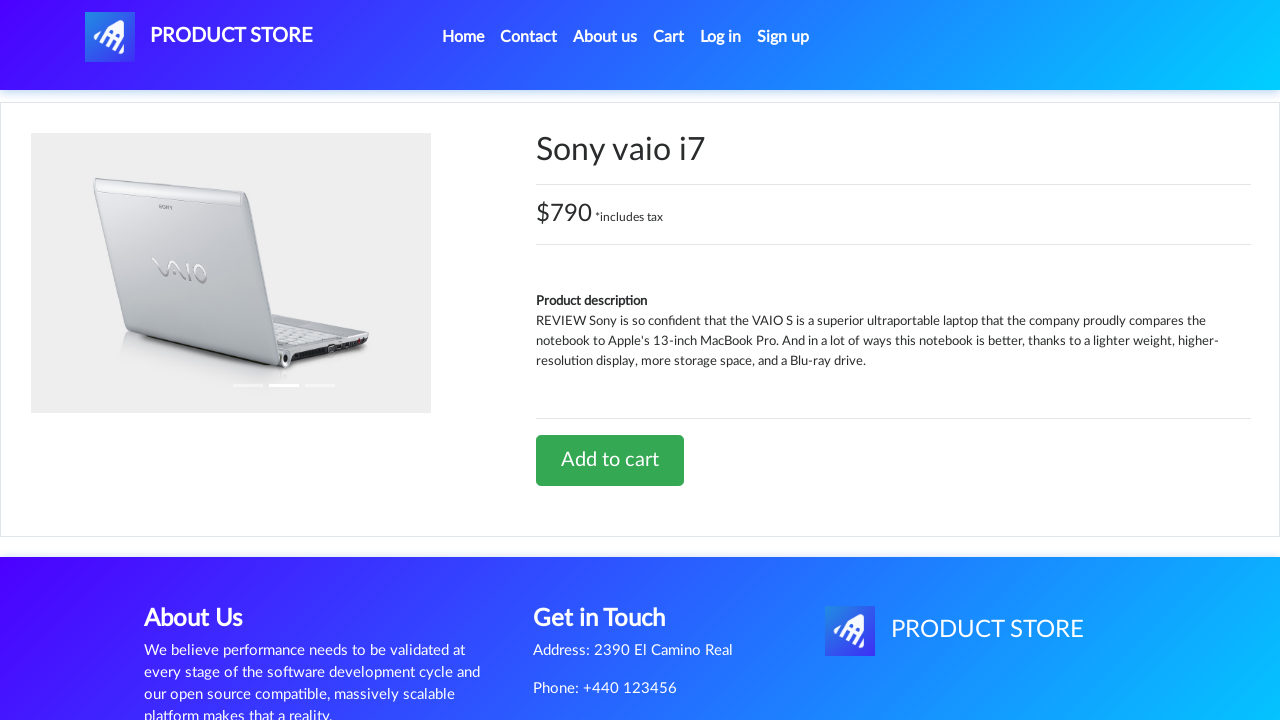

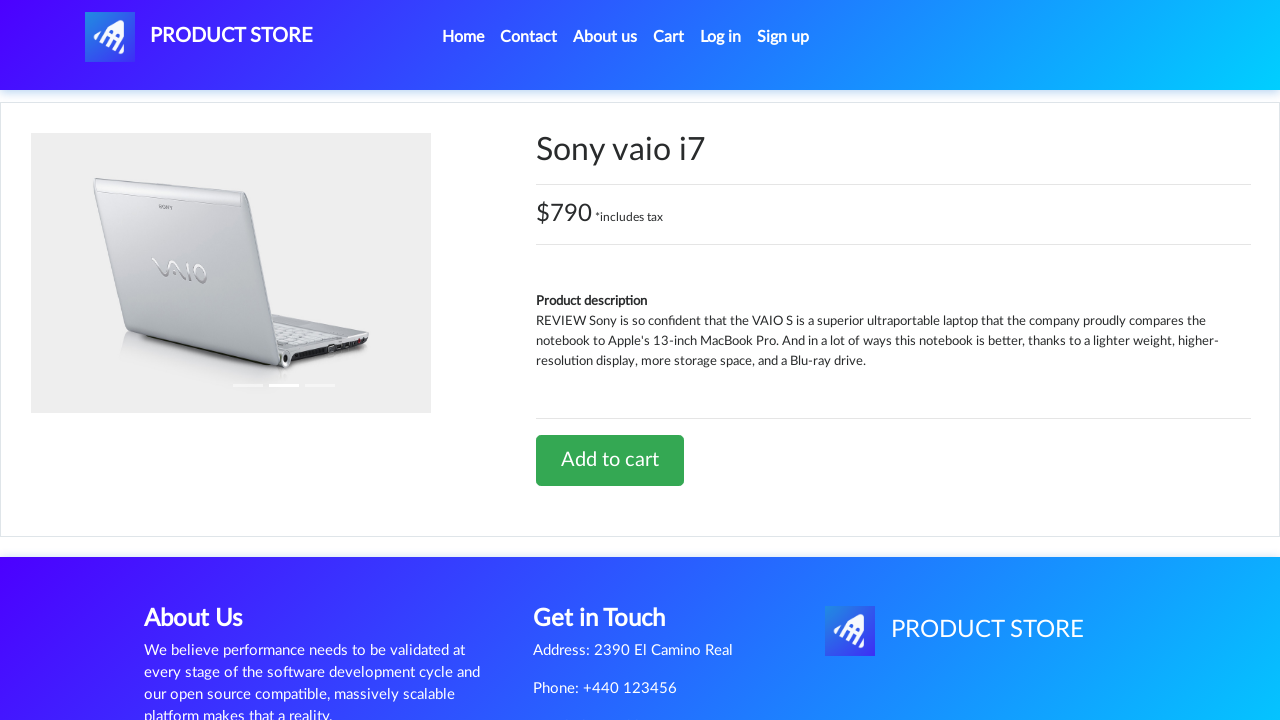